Fills out a Google Form by selecting a radio button option and clicking the submit button

Starting URL: https://docs.google.com/forms/d/e/1FAIpQLSeZ6-aP0rMCnhEreGn8aTqQ0AispJZU_ucSm97HXrz_8j3wcg/viewform

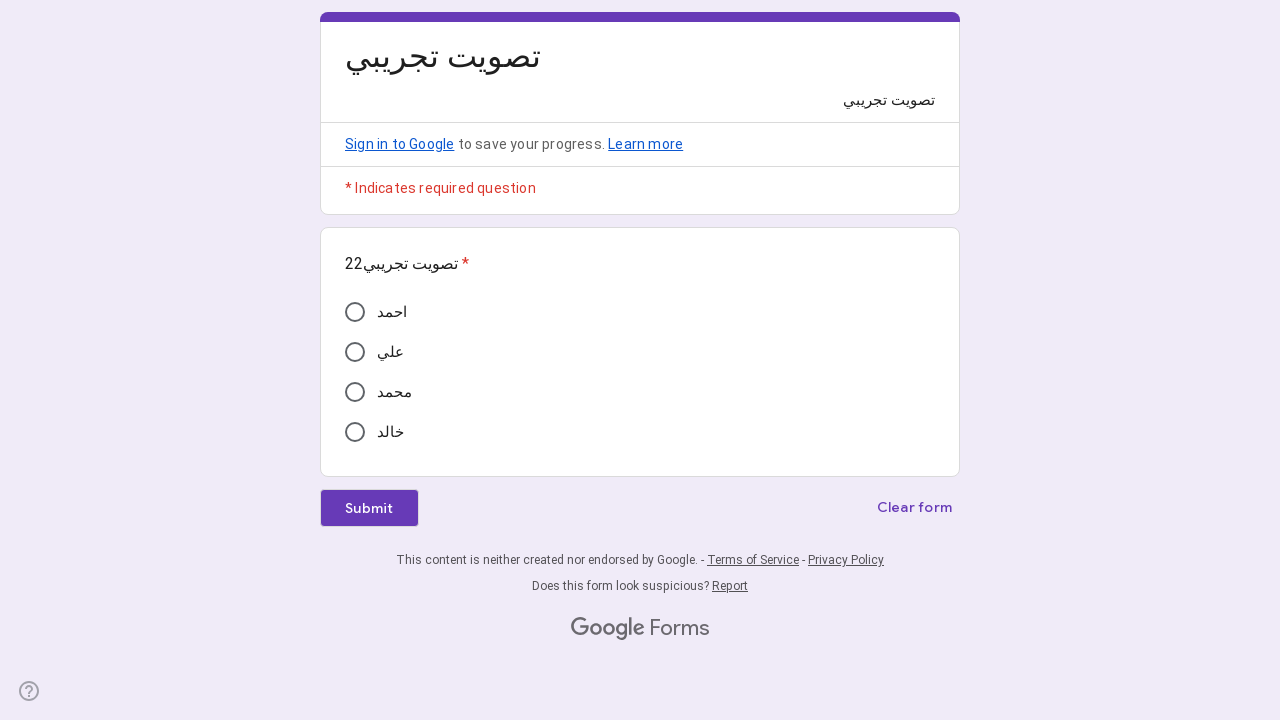

Selected radio button option 'محمد' at (355, 392) on internal:label="\u0645\u062d\u0645\u062f"i
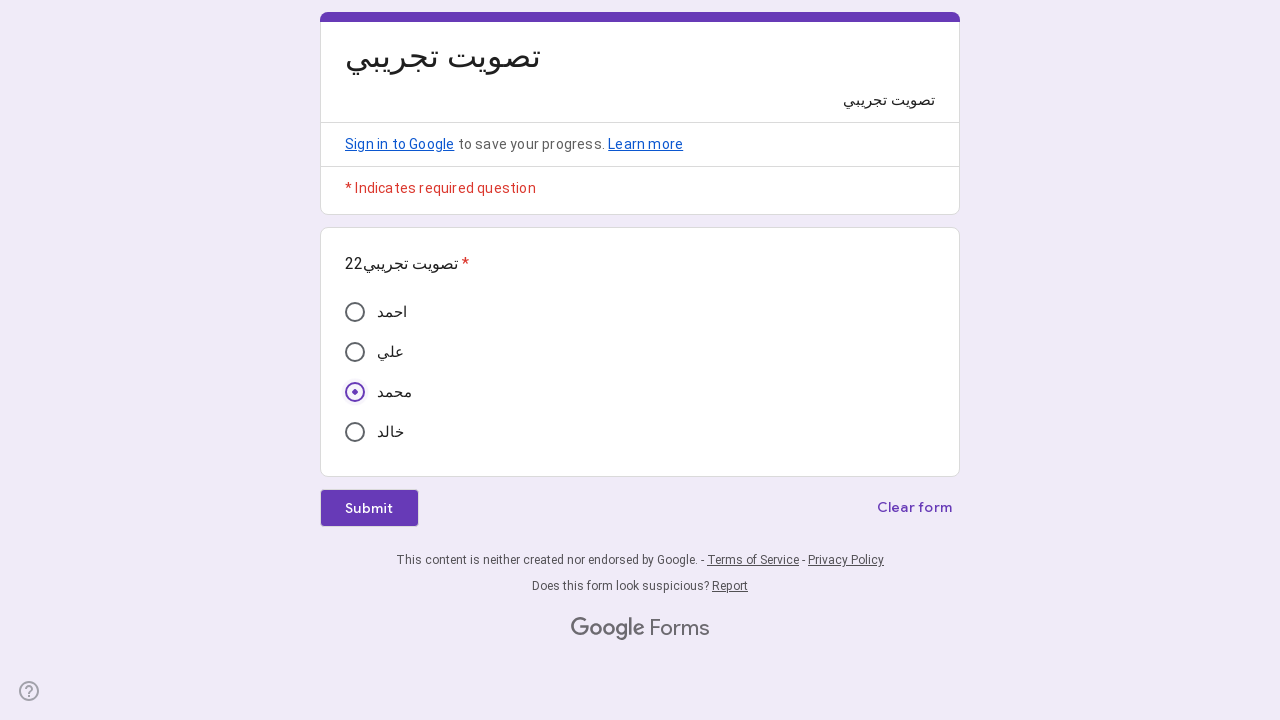

Clicked submit button to submit form at (369, 508) on .Y5sE8d
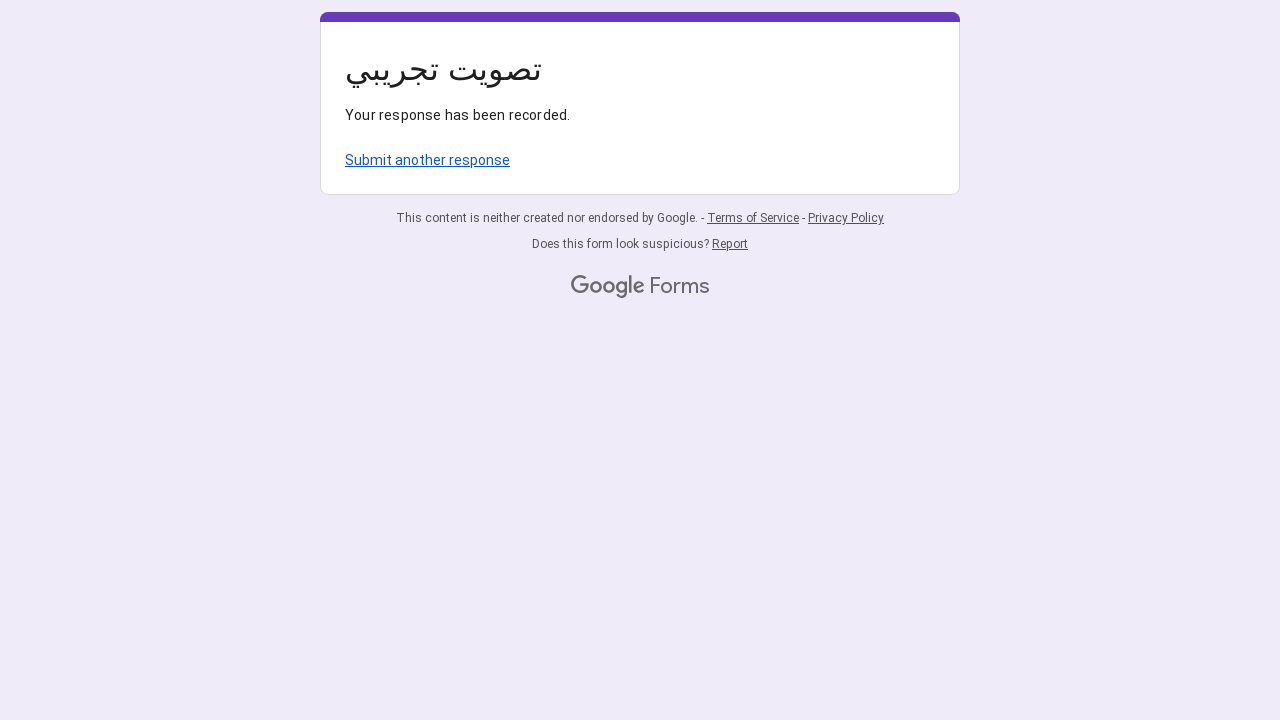

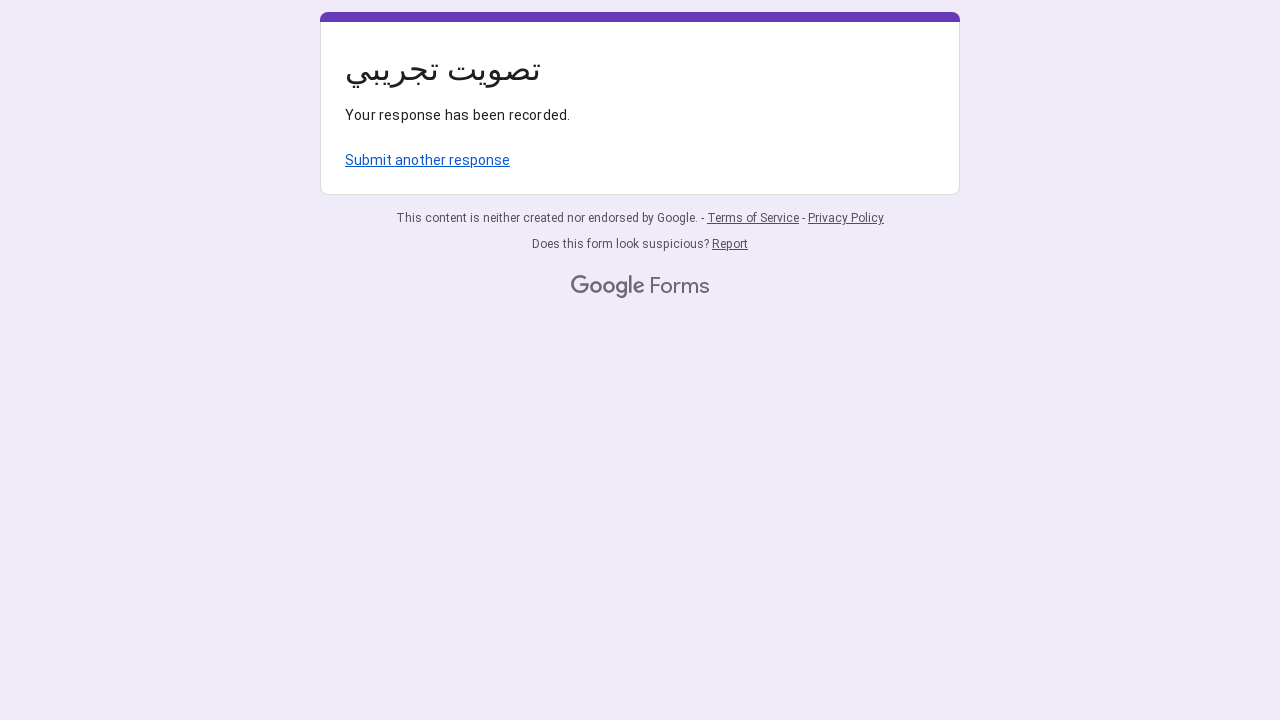